Tests opening a new window, switching to it, and switching back to the original window

Starting URL: https://demoqa.com/browser-windows

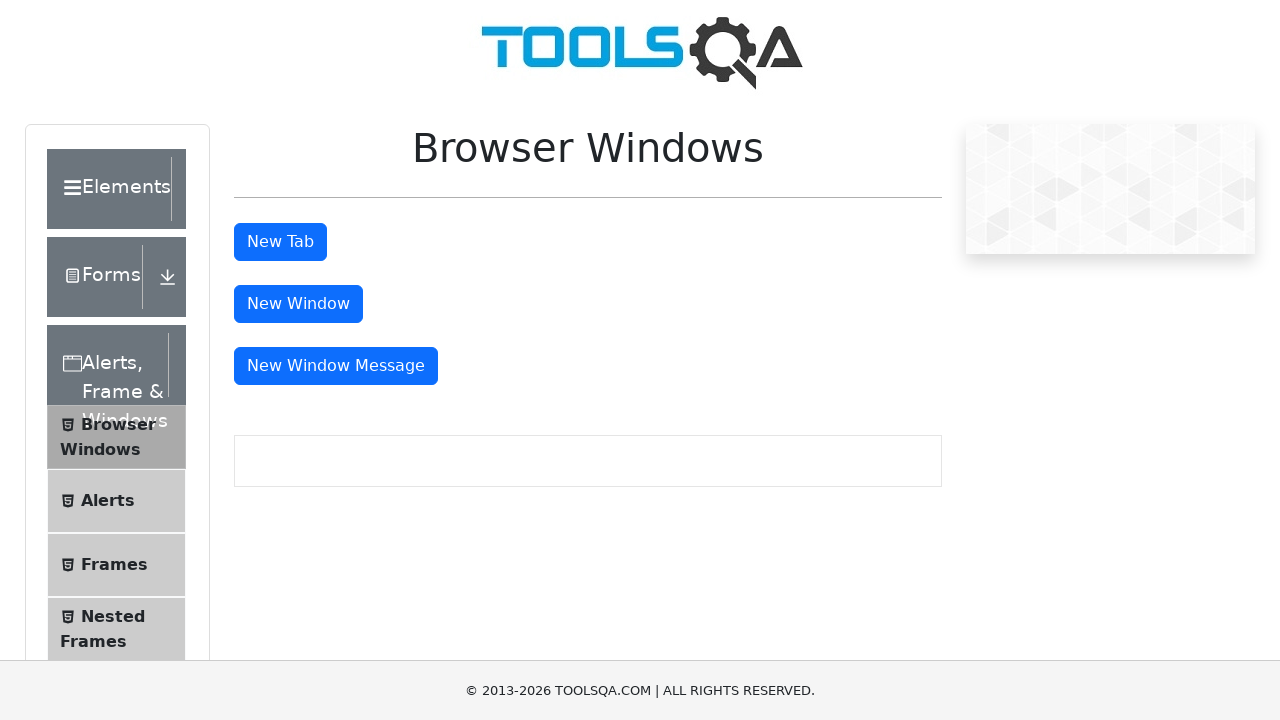

Clicked 'New Window' button at (298, 304) on #windowButton
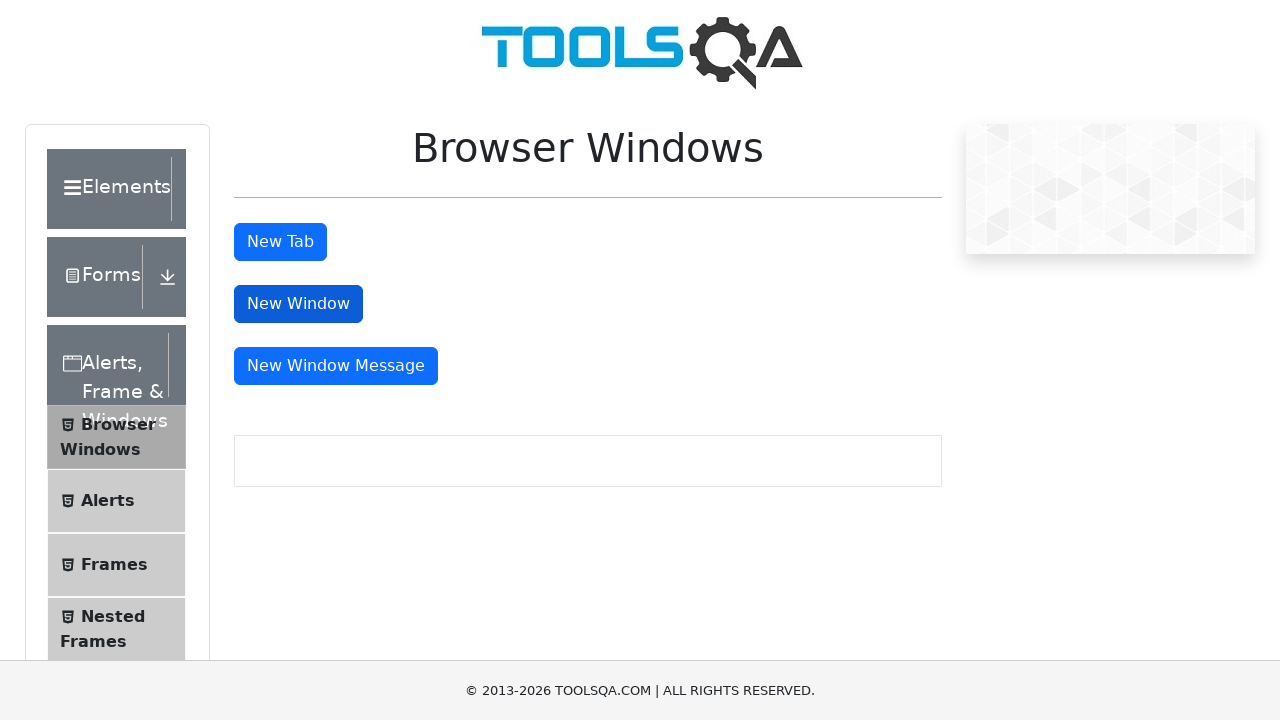

Captured new window page object
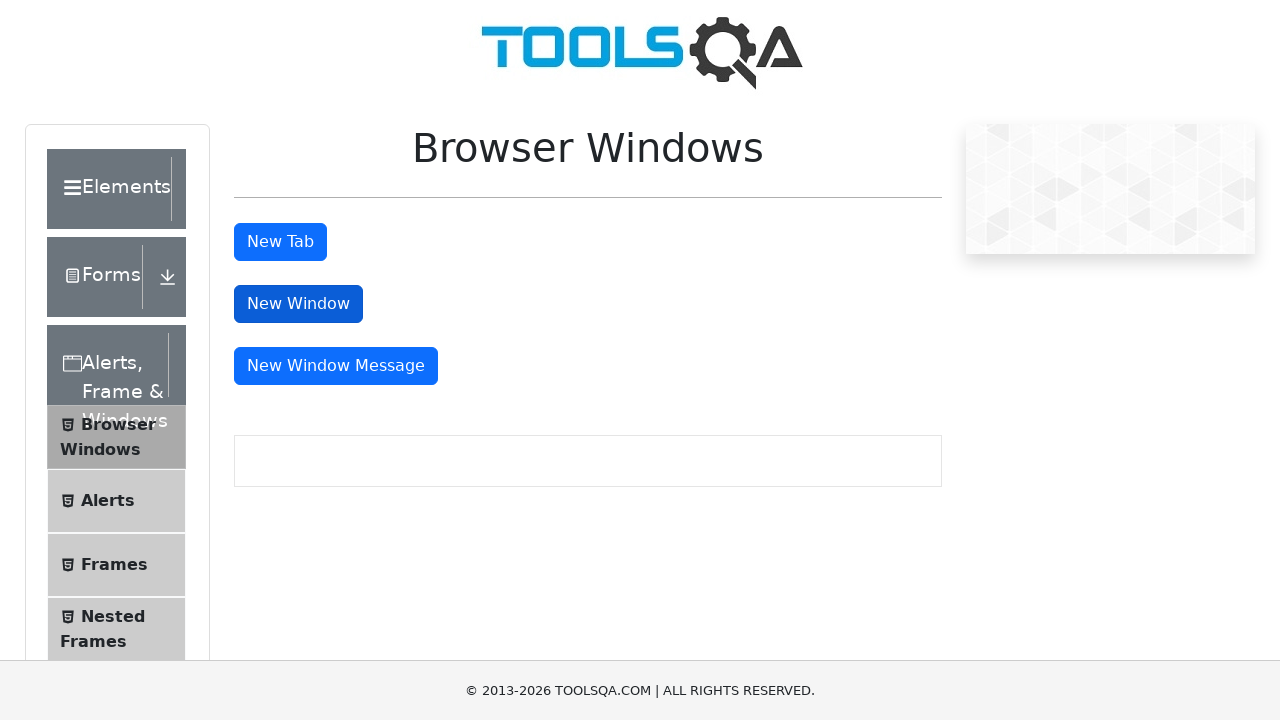

New window loaded successfully
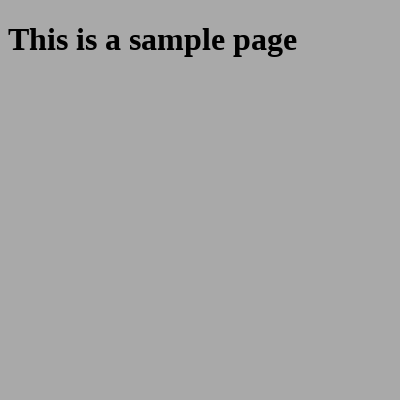

Closed the new window and switched back to original window
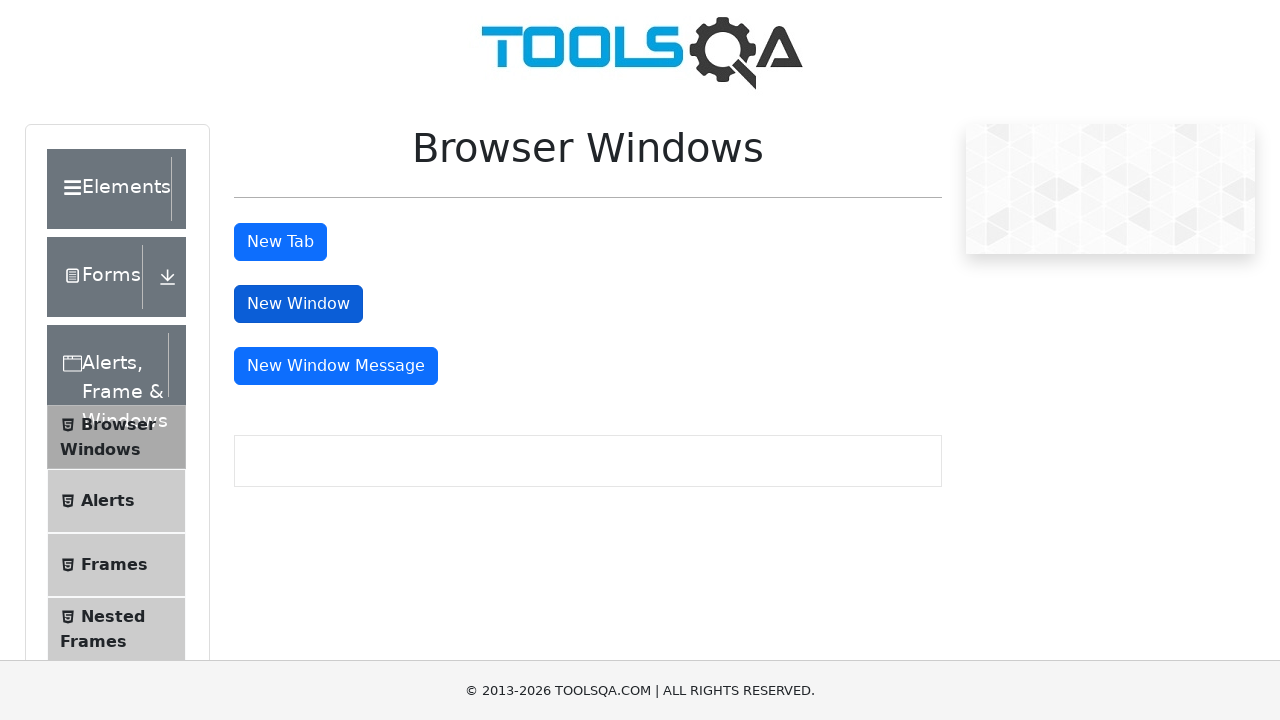

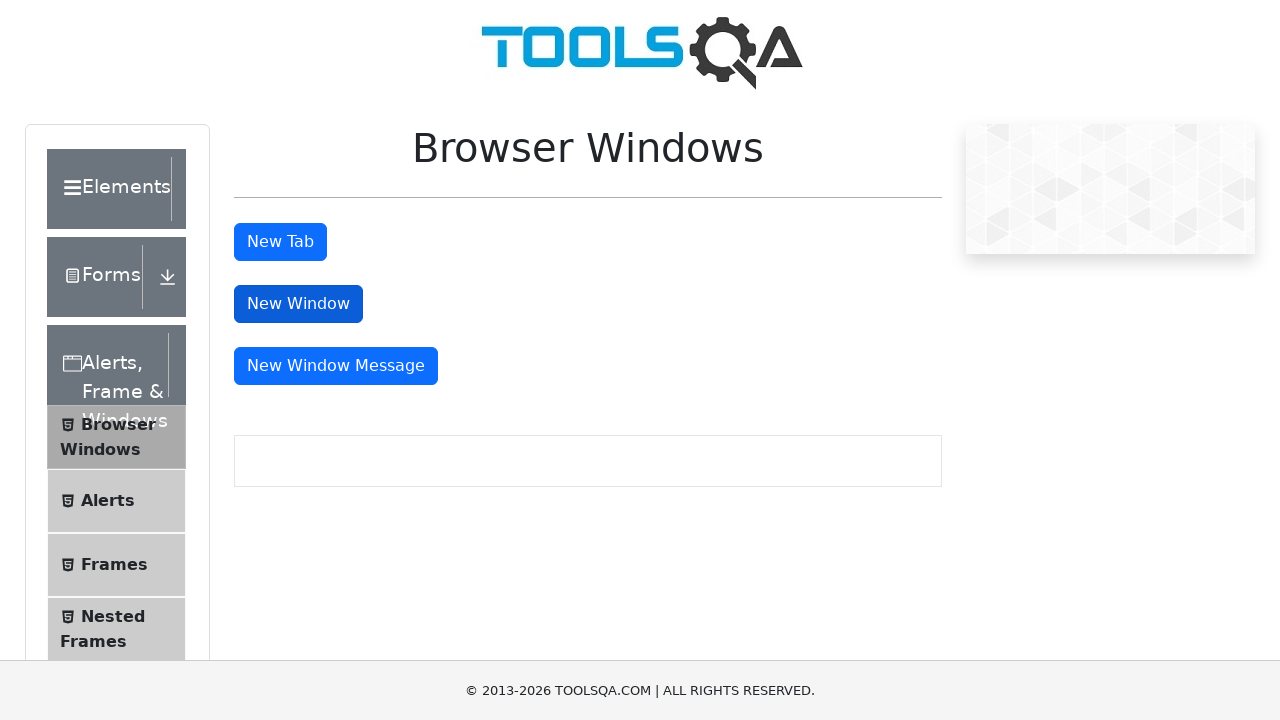